Tests a signup/contact form by filling in first name, last name, and email fields, then submitting the form

Starting URL: https://secure-retreat-92358.herokuapp.com/

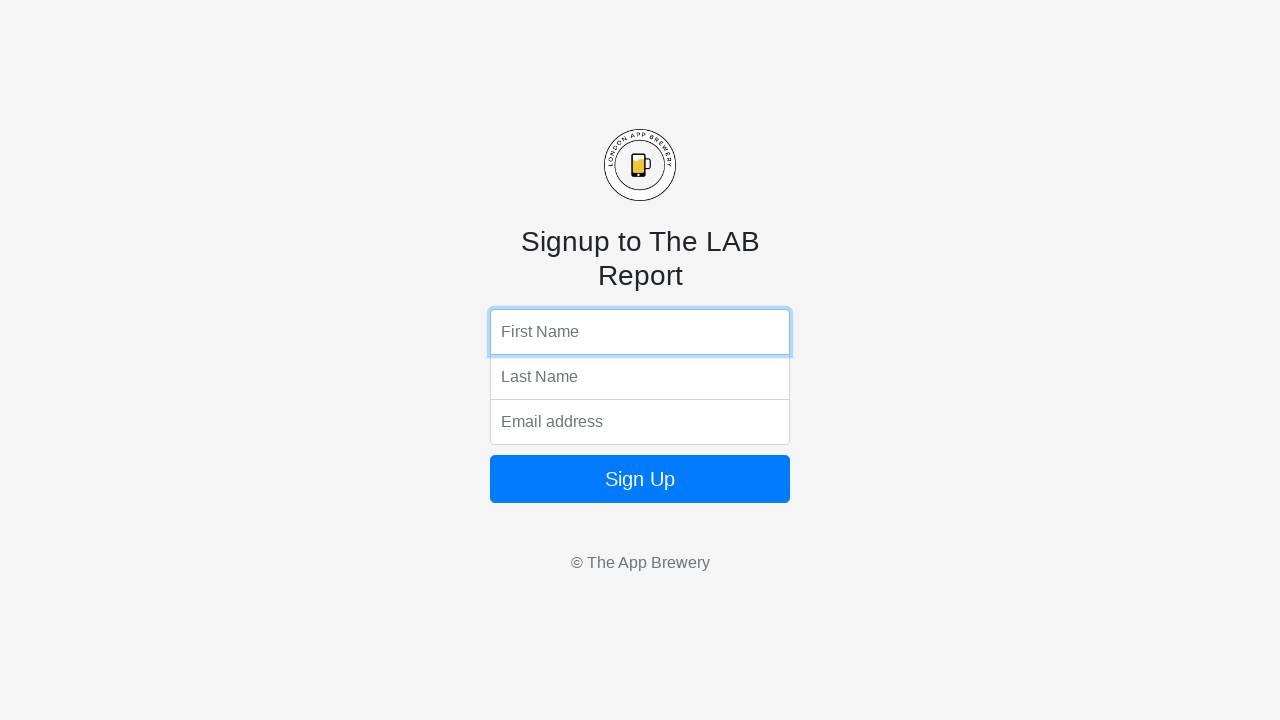

Navigated to signup form page
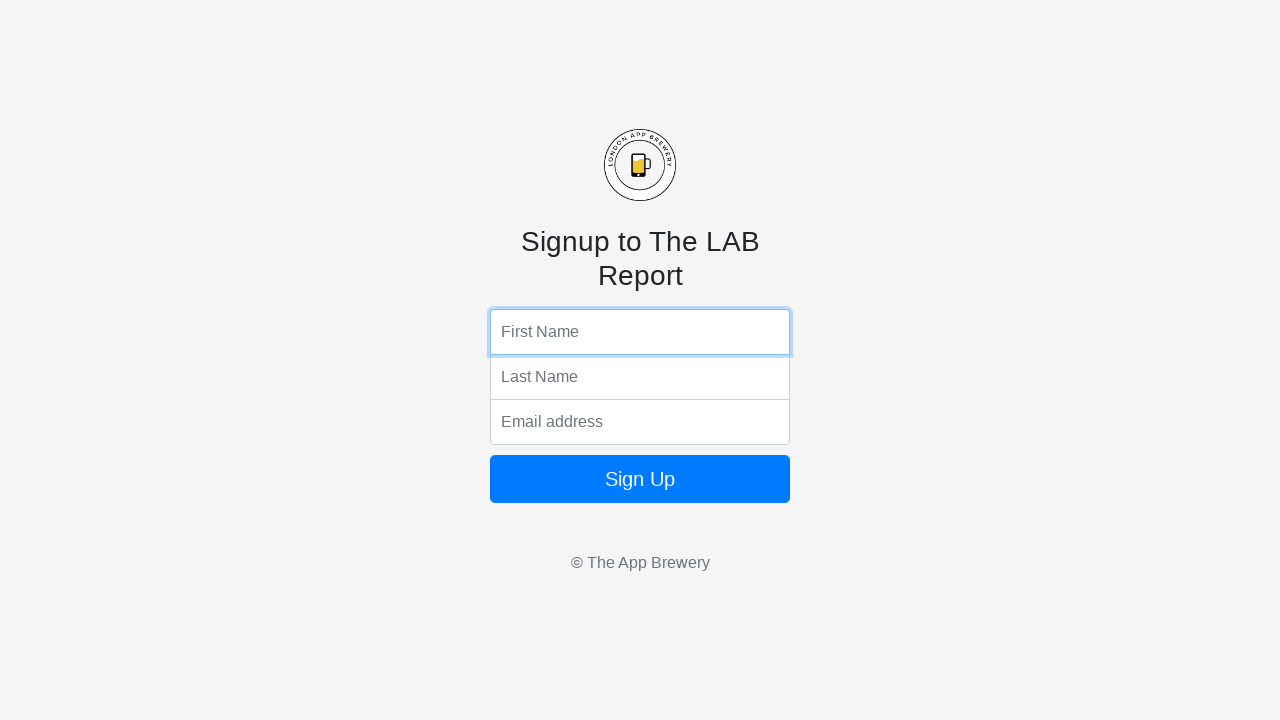

Filled first name field with 'Marcus' on input[name='fName']
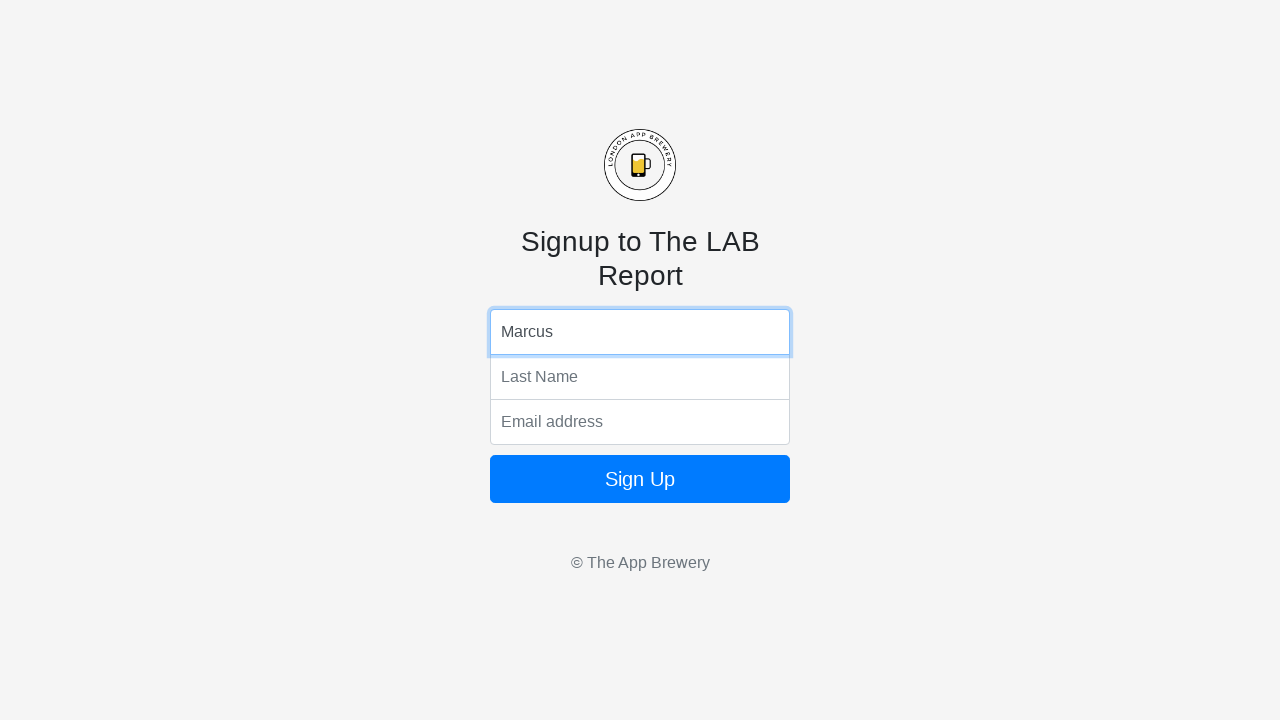

Filled last name field with 'Thompson' on input[name='lName']
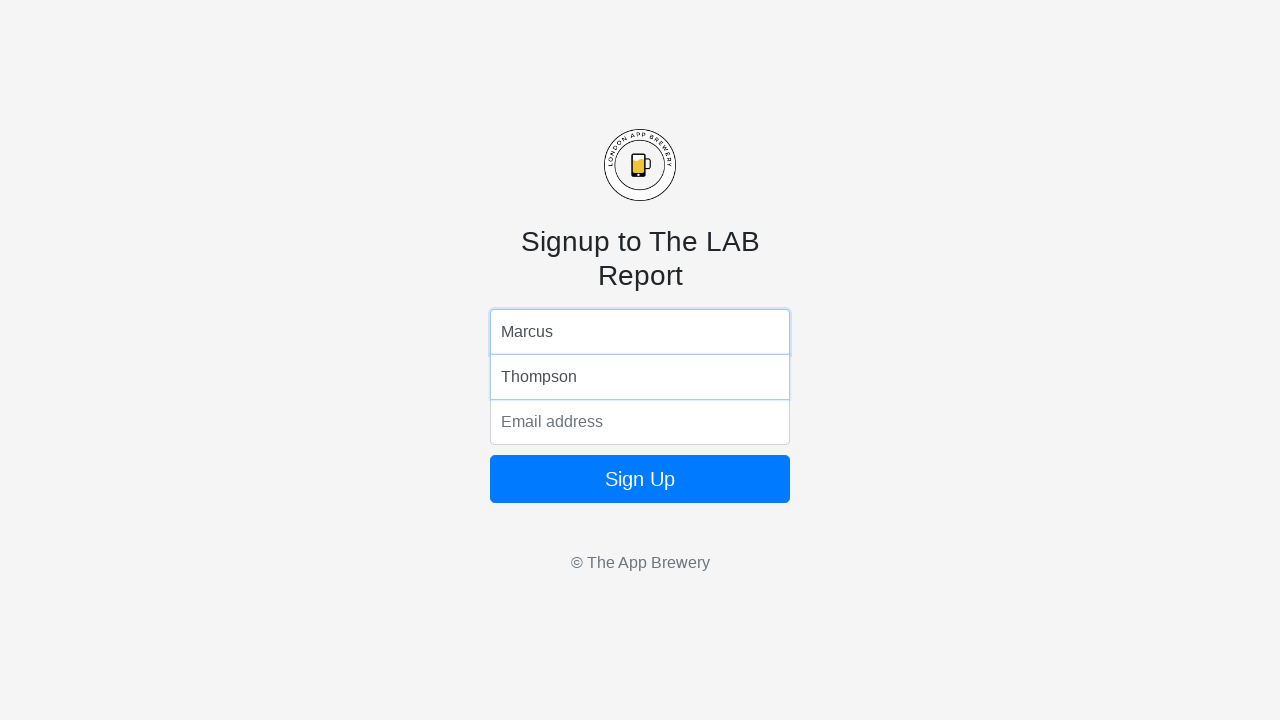

Filled email field with 'marcus.thompson@example.com' on input[name='email']
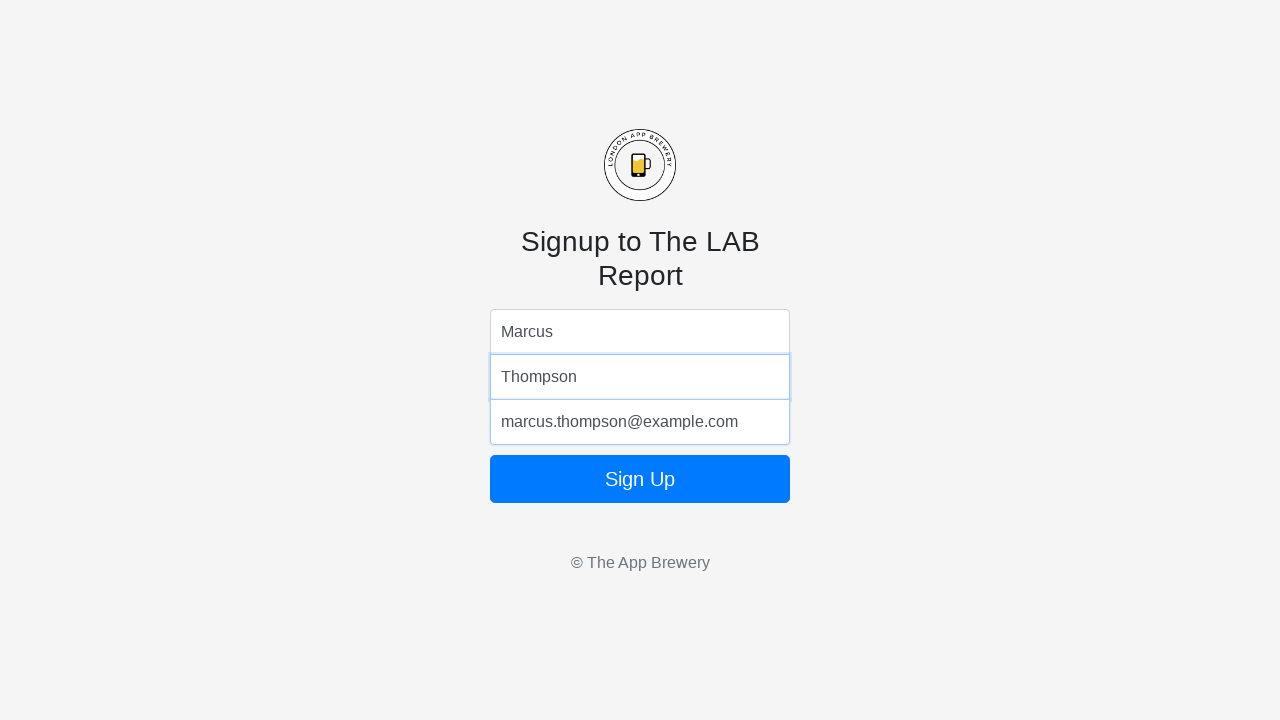

Clicked submit button to submit the form at (640, 479) on button
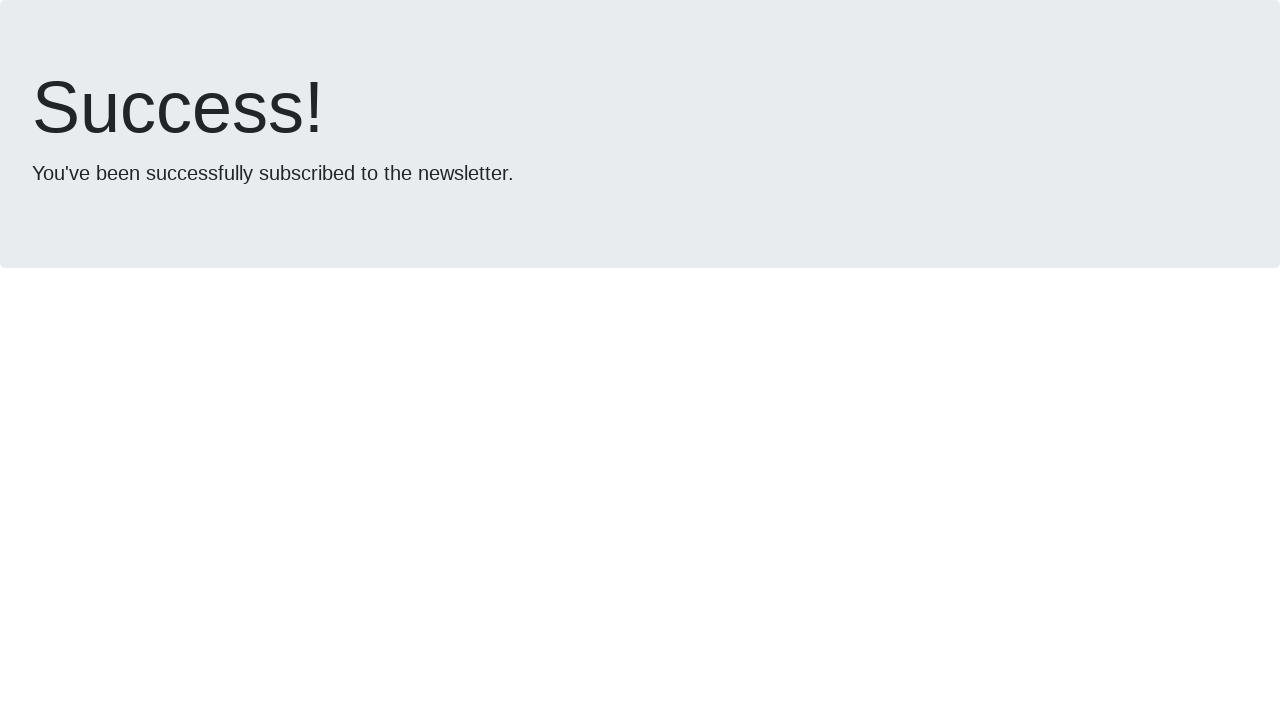

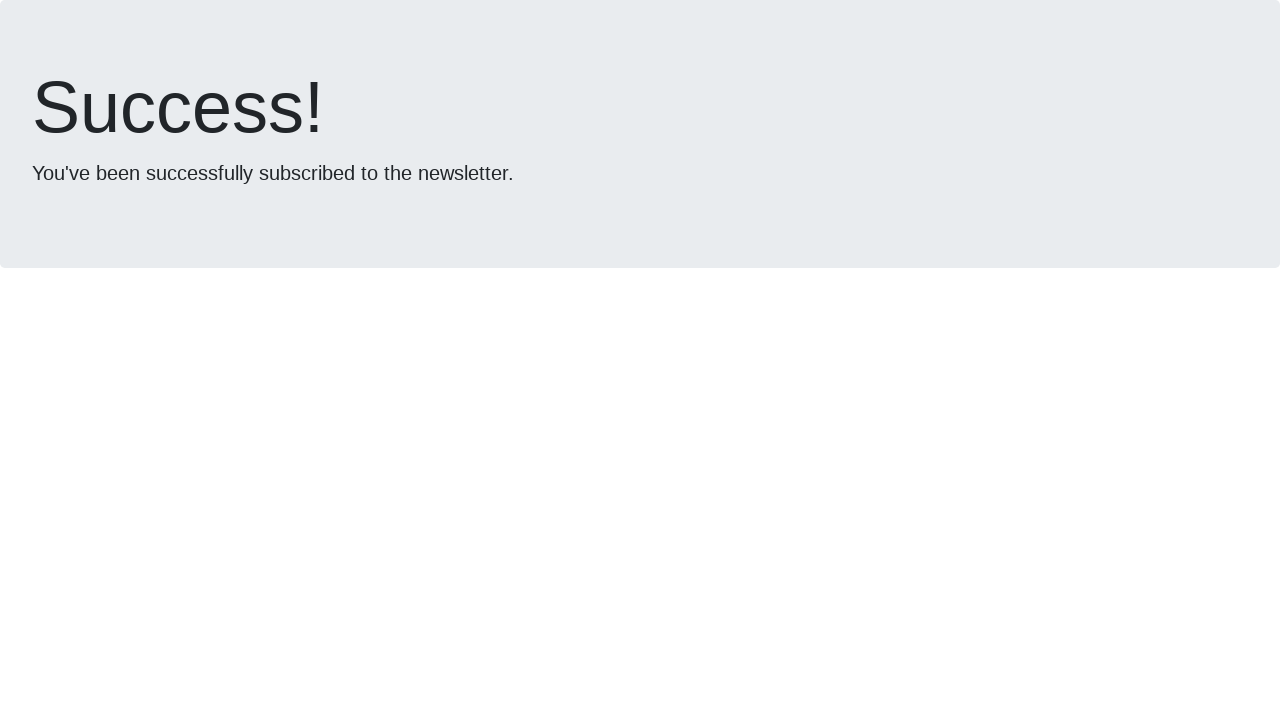